Tests drag and drop functionality by dragging an element from source to target destination within an iframe on the jQuery UI demo page

Starting URL: https://jqueryui.com/droppable/

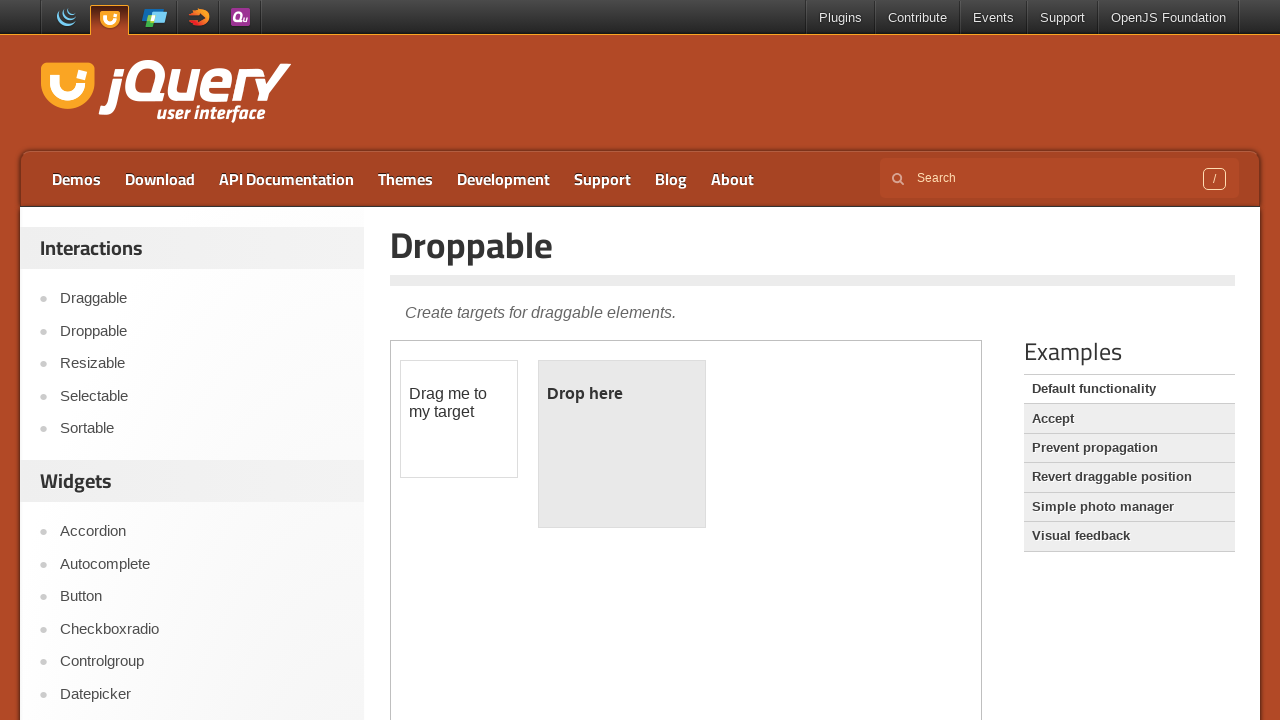

Located the first iframe containing drag and drop elements
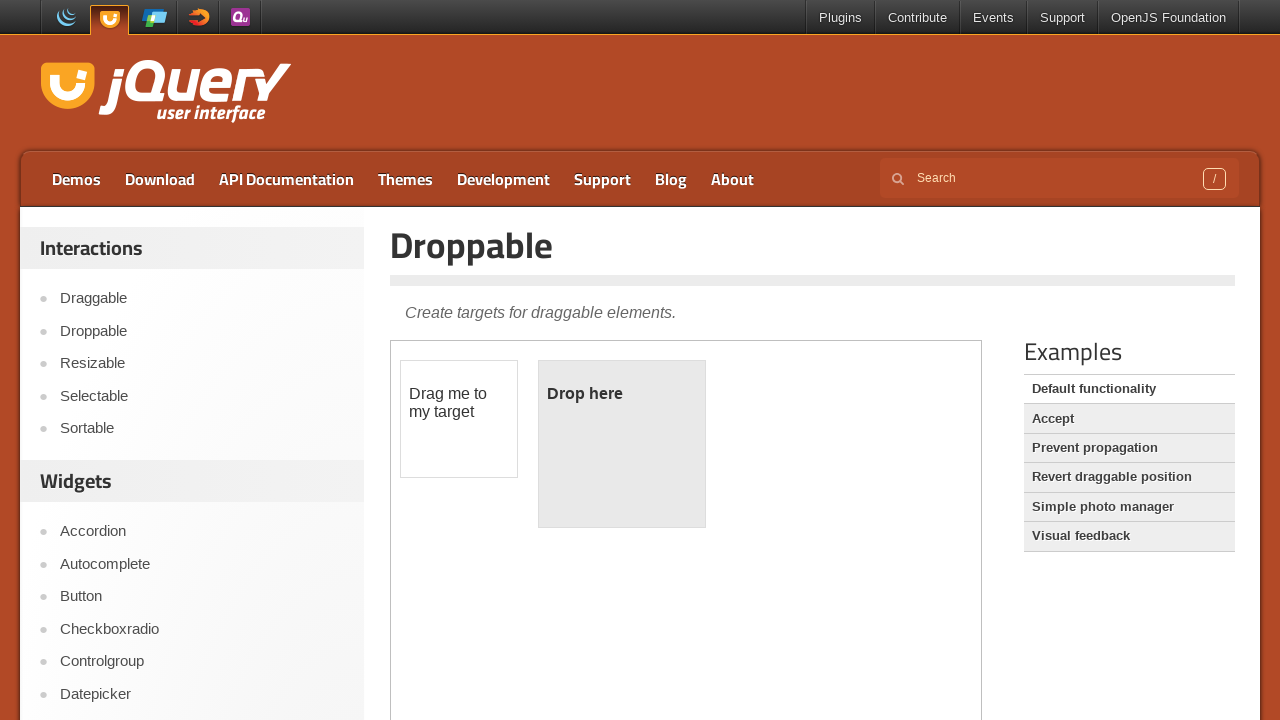

Located the draggable element with id 'draggable'
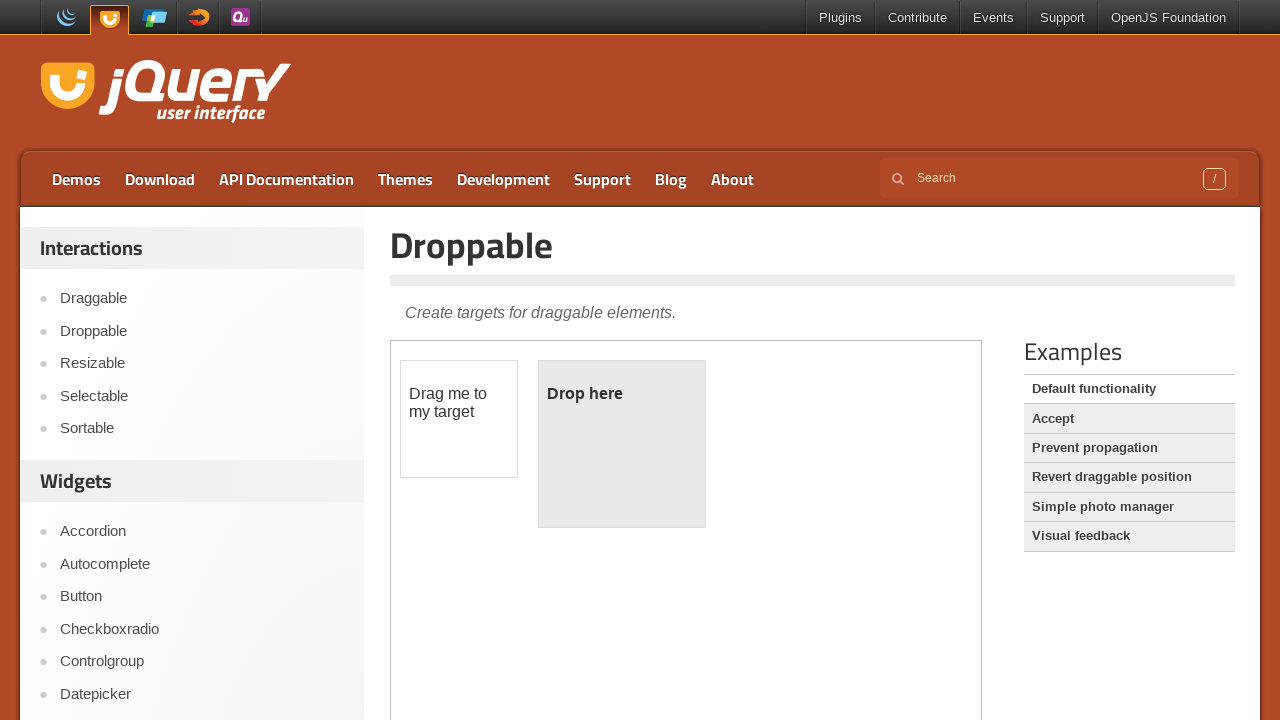

Located the droppable target element with id 'droppable'
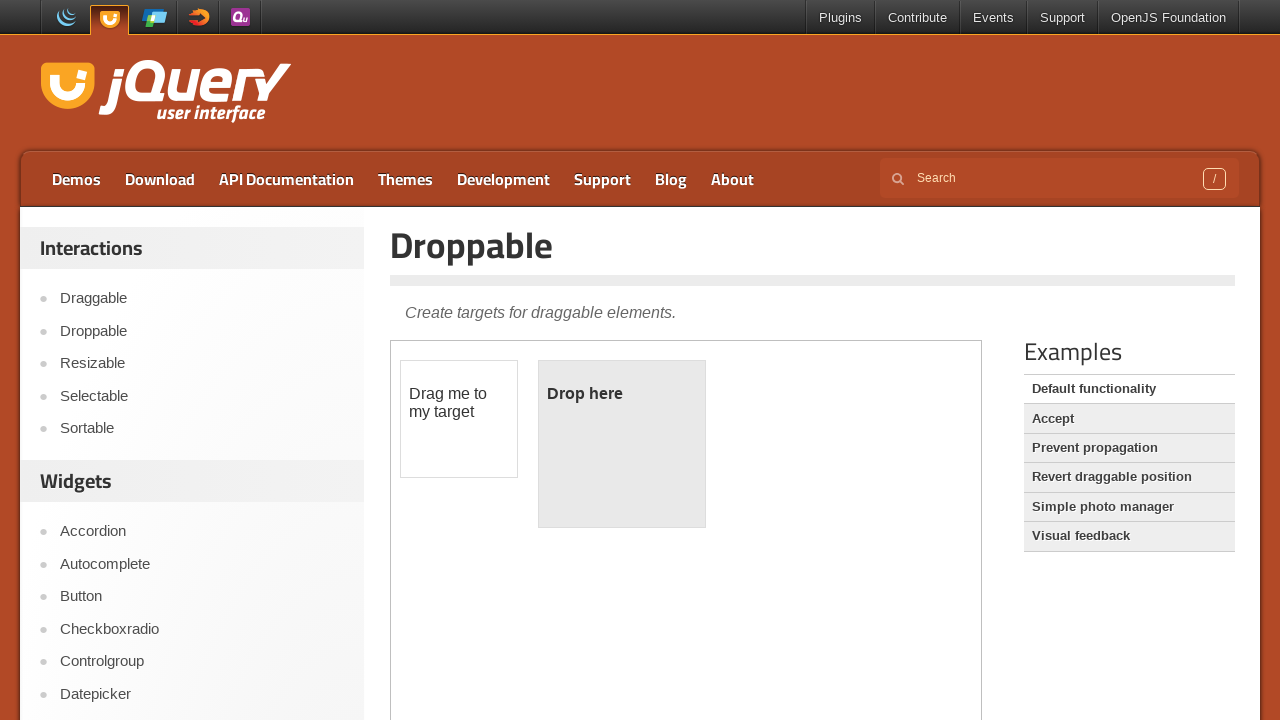

Dragged the draggable element onto the droppable target at (622, 444)
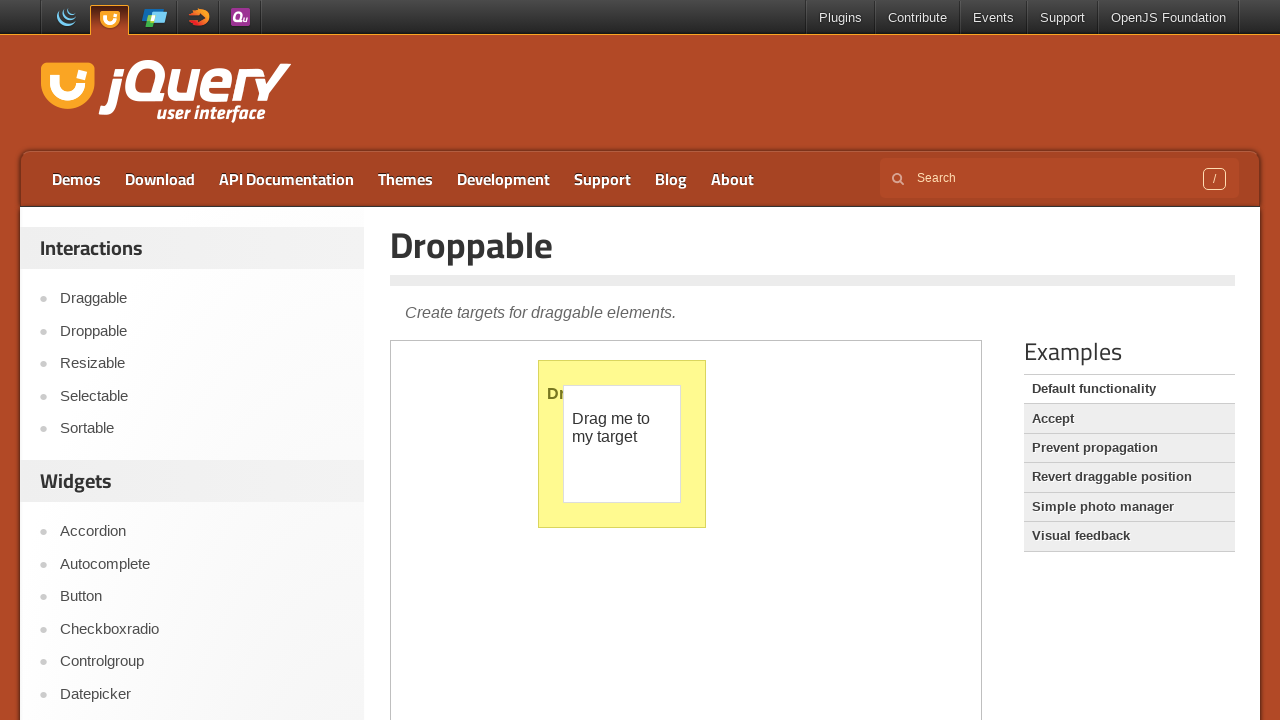

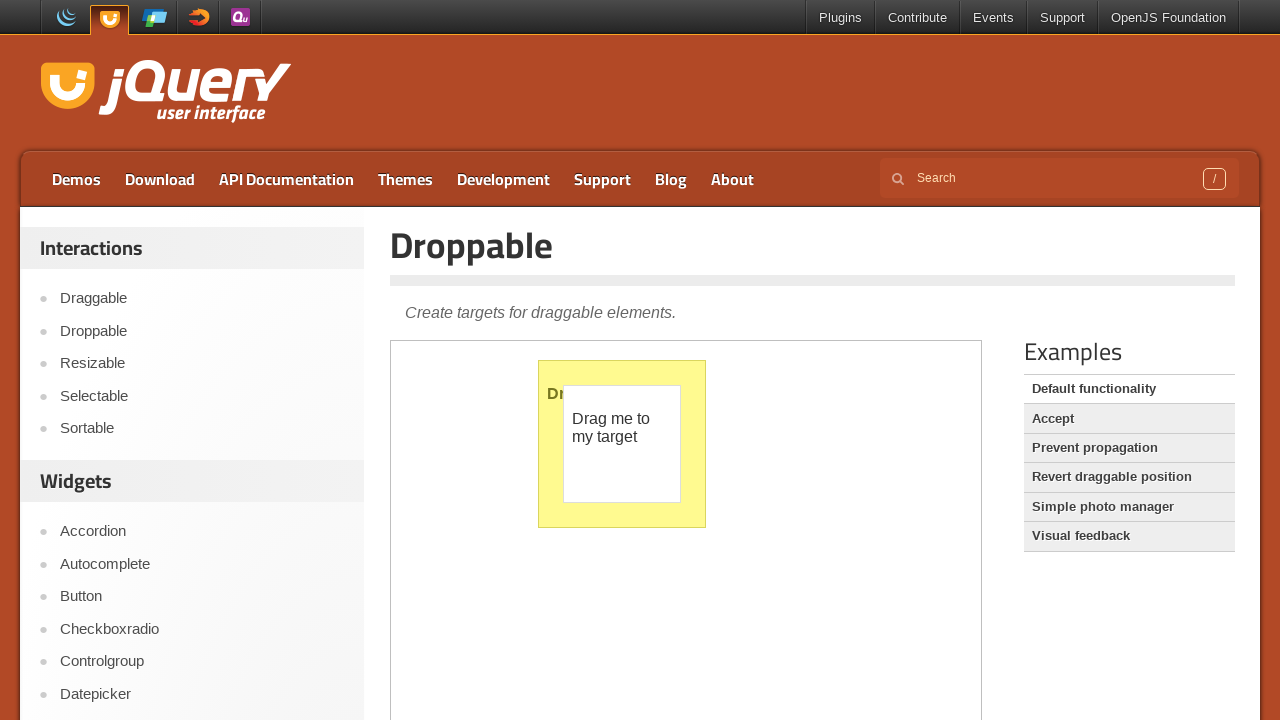